Tests an e-commerce grocery shopping flow by adding specific items (Cucumber, Brocolli, Beetroot) to cart, proceeding to checkout, and applying a promo code

Starting URL: https://rahulshettyacademy.com/seleniumPractise/#/

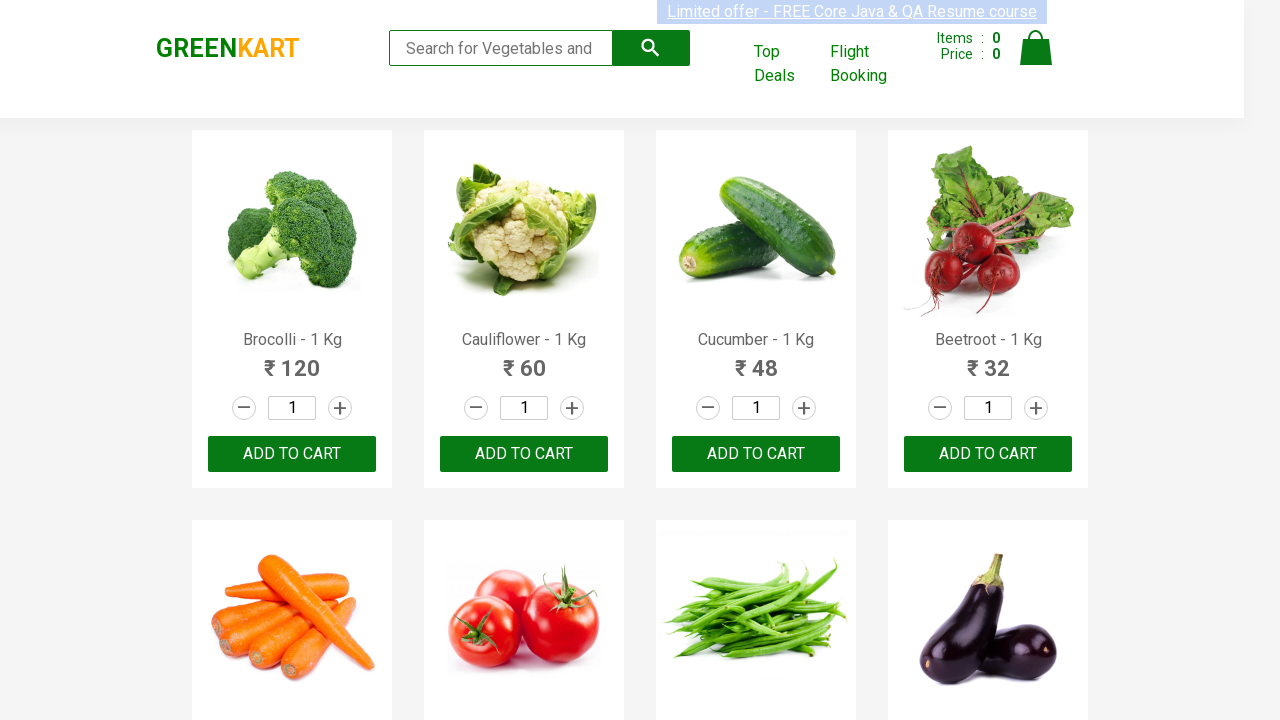

Waited for product names to load on the page
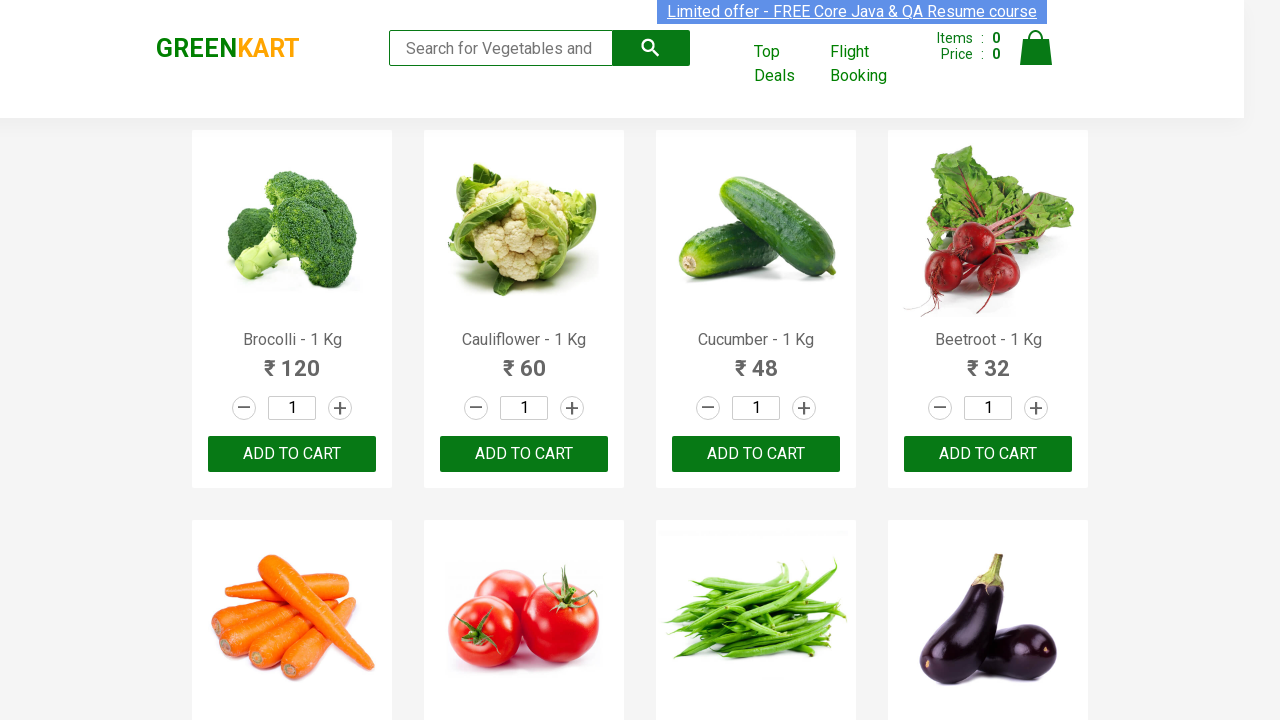

Retrieved all product elements from the page
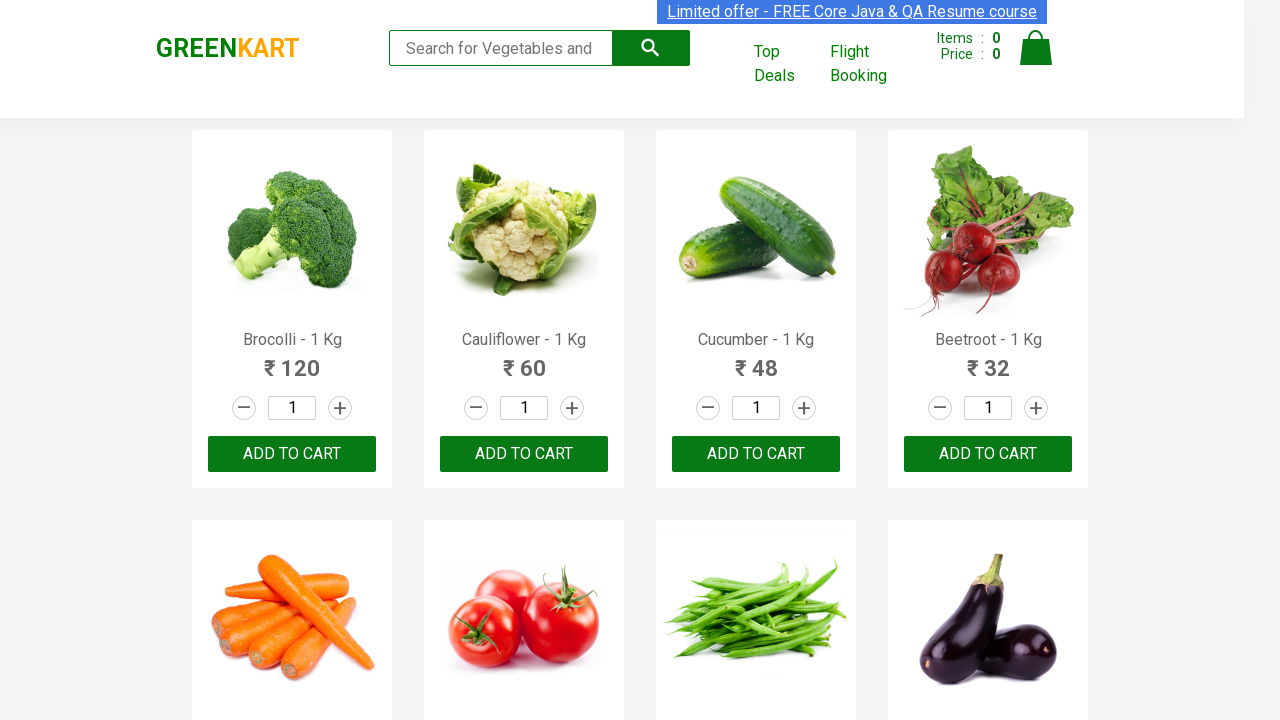

Added Brocolli to cart at (292, 454) on xpath=//div[@class='product-action'] >> nth=0
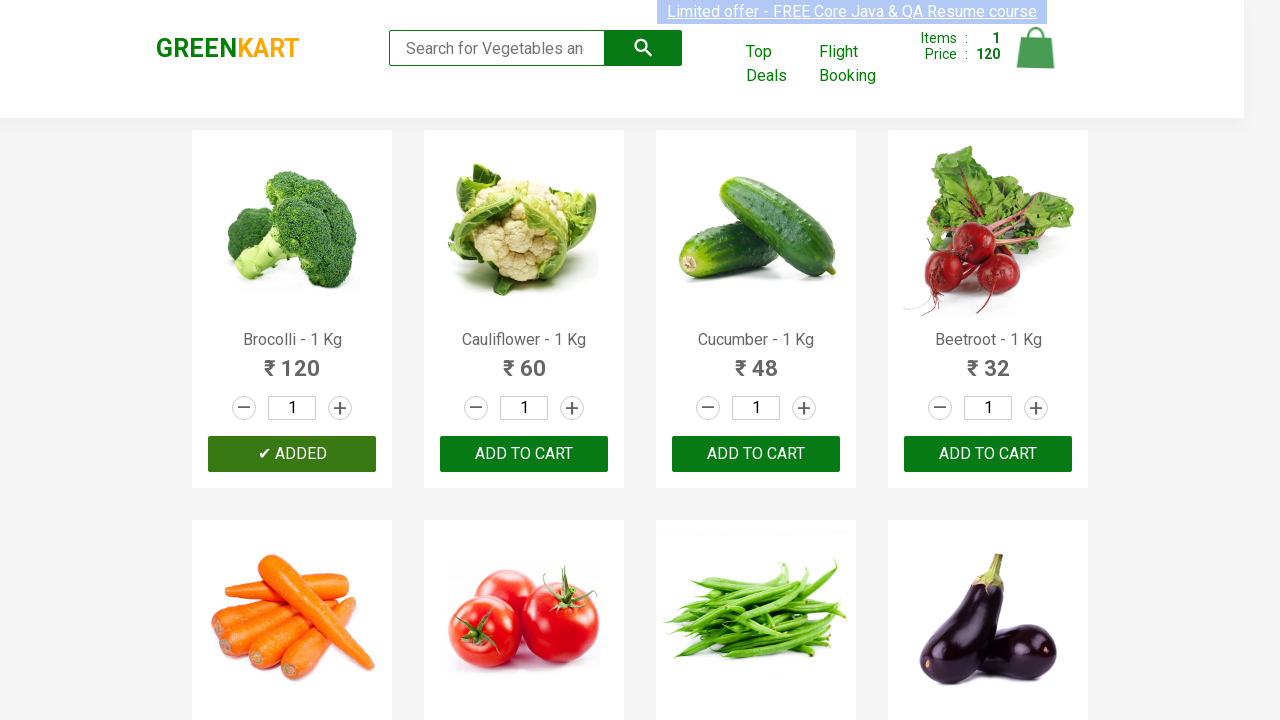

Added Cucumber to cart at (756, 454) on xpath=//div[@class='product-action'] >> nth=2
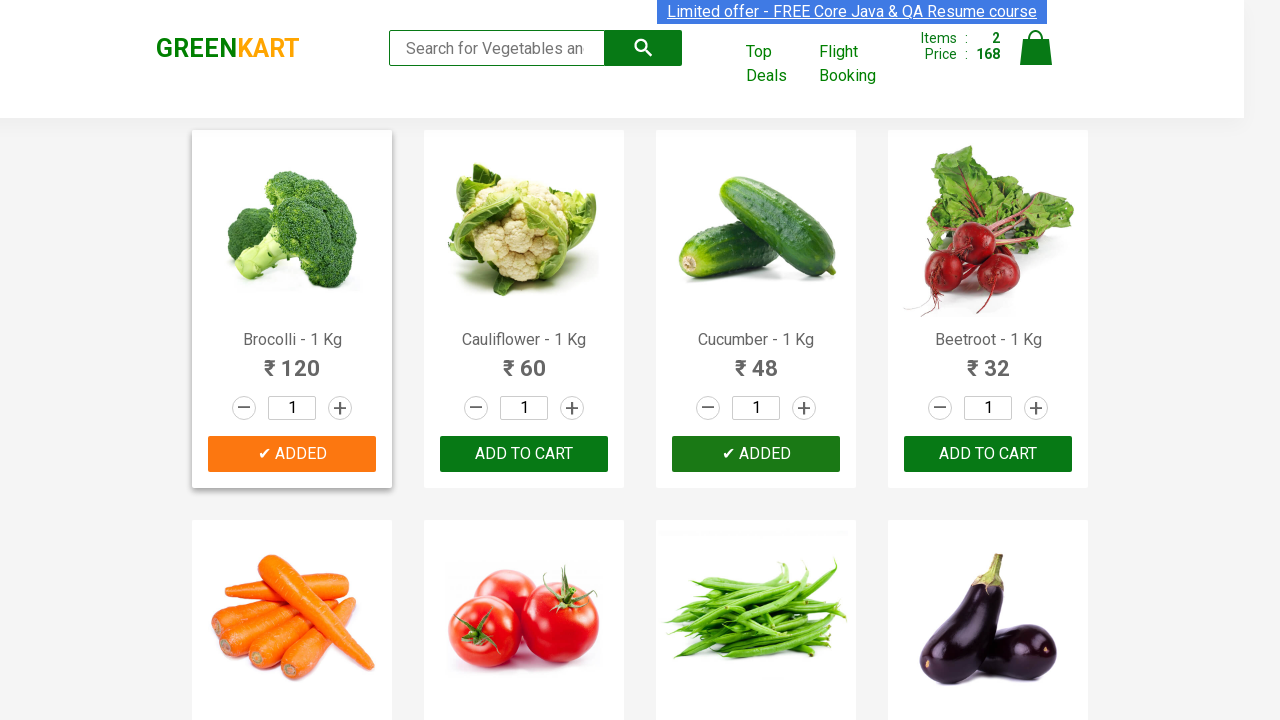

Added Beetroot to cart at (988, 454) on xpath=//div[@class='product-action'] >> nth=3
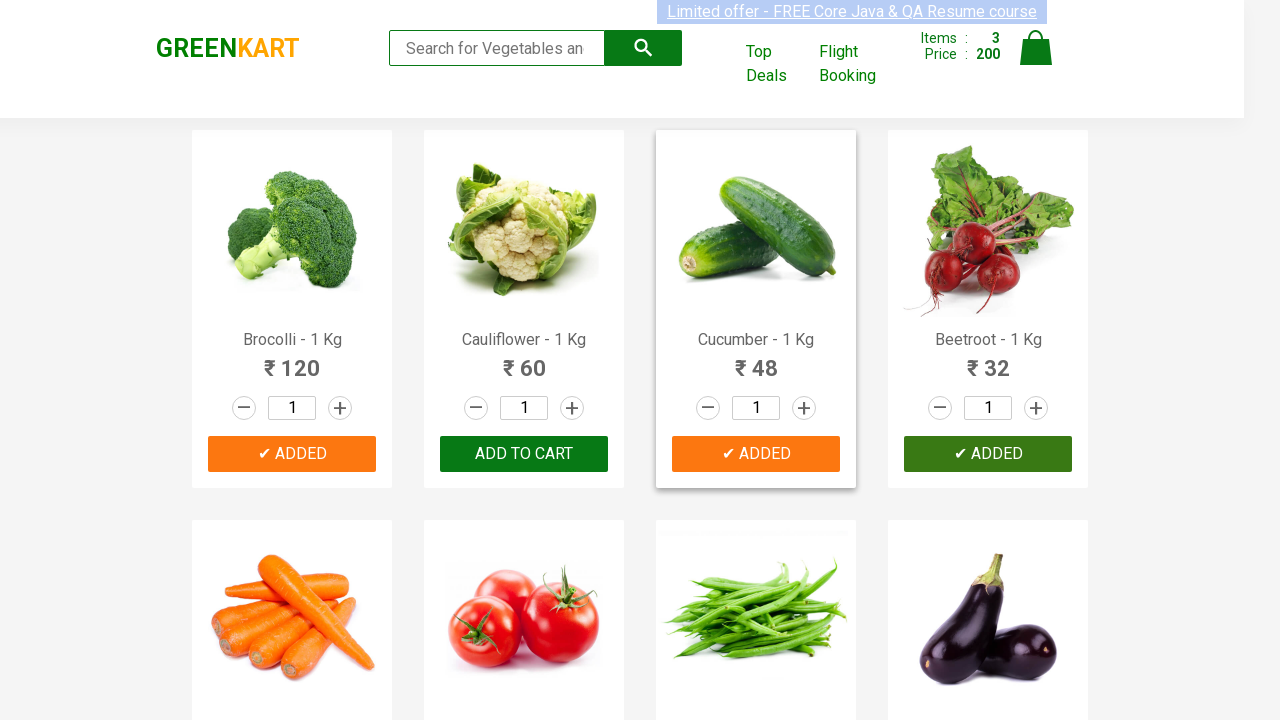

Clicked on the cart icon to view cart at (1036, 48) on img[alt='Cart']
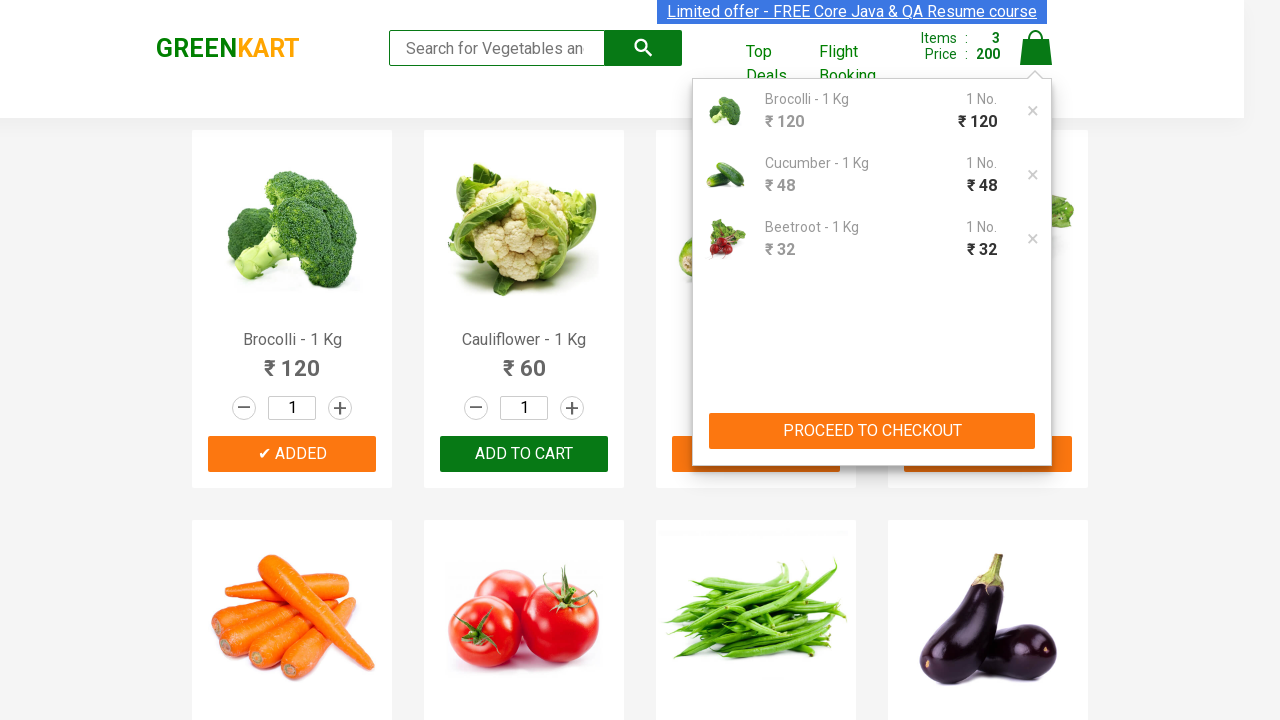

Clicked PROCEED TO CHECKOUT button at (872, 431) on xpath=//button[contains(text(),'PROCEED TO CHECKOUT')]
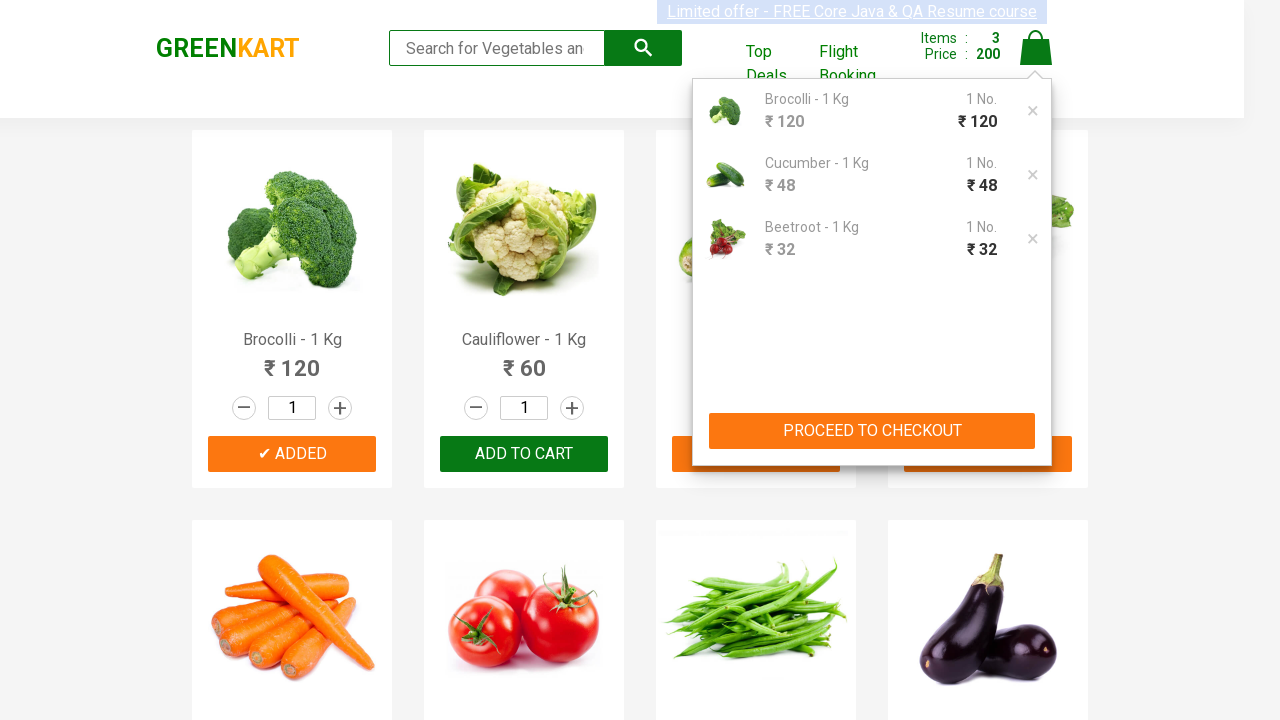

Entered promo code 'rahulshettyacademy' on input.promoCode
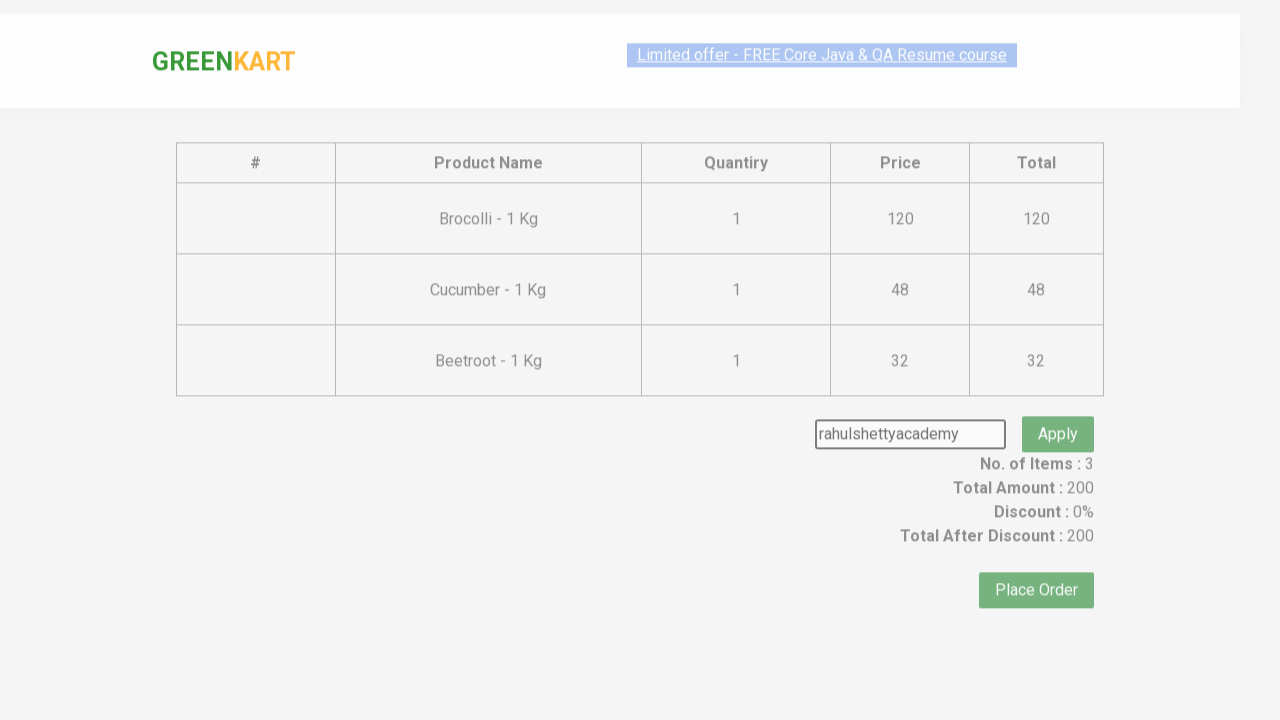

Clicked the apply promo button at (1058, 406) on button.promoBtn
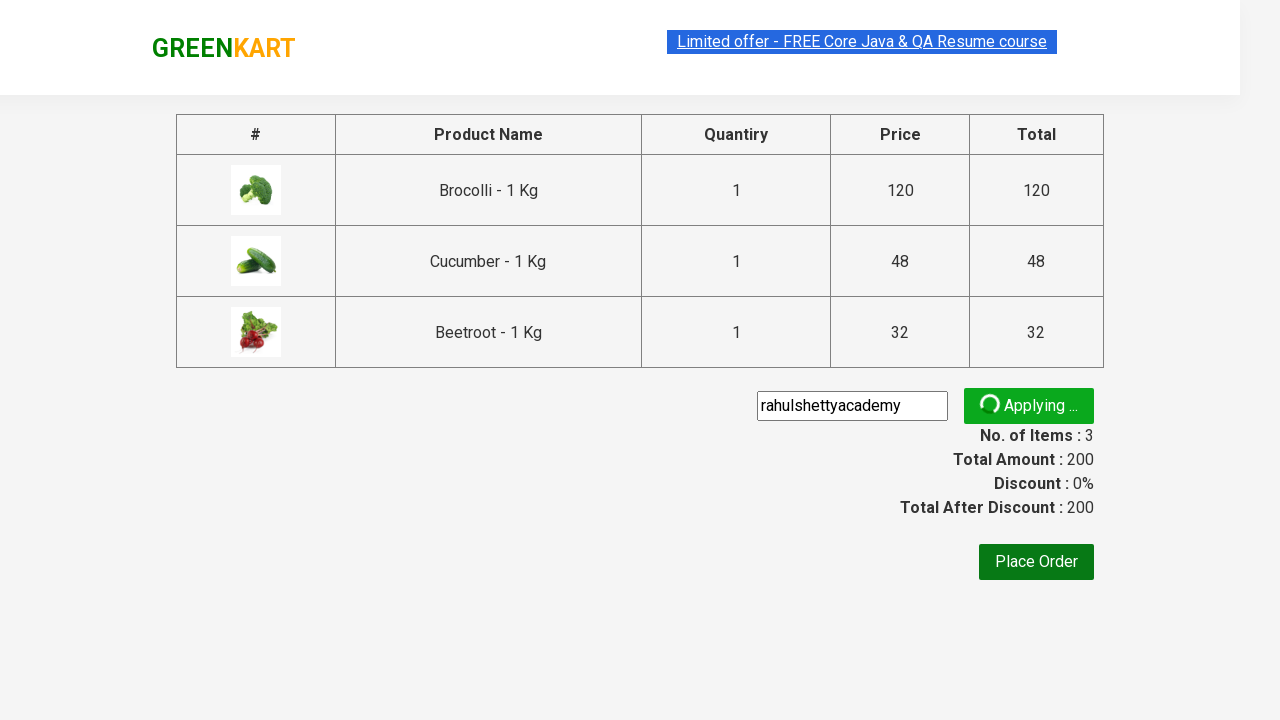

Promo code was successfully applied and promo info displayed
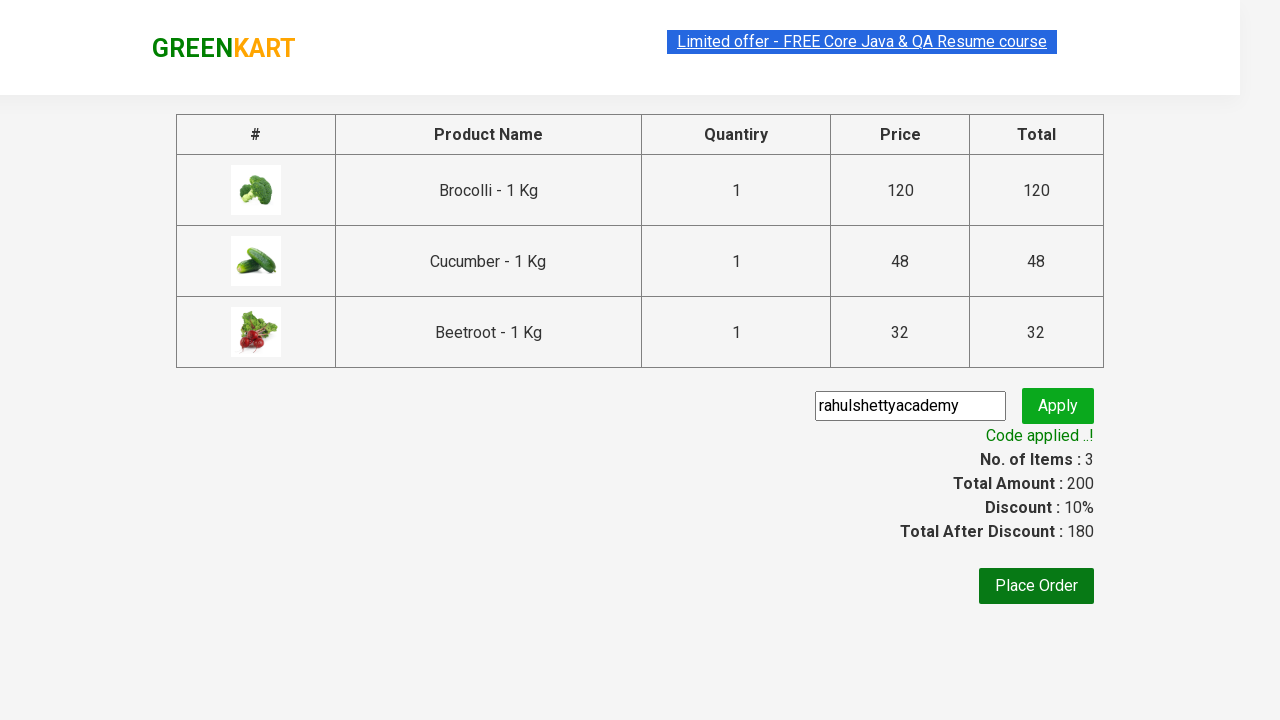

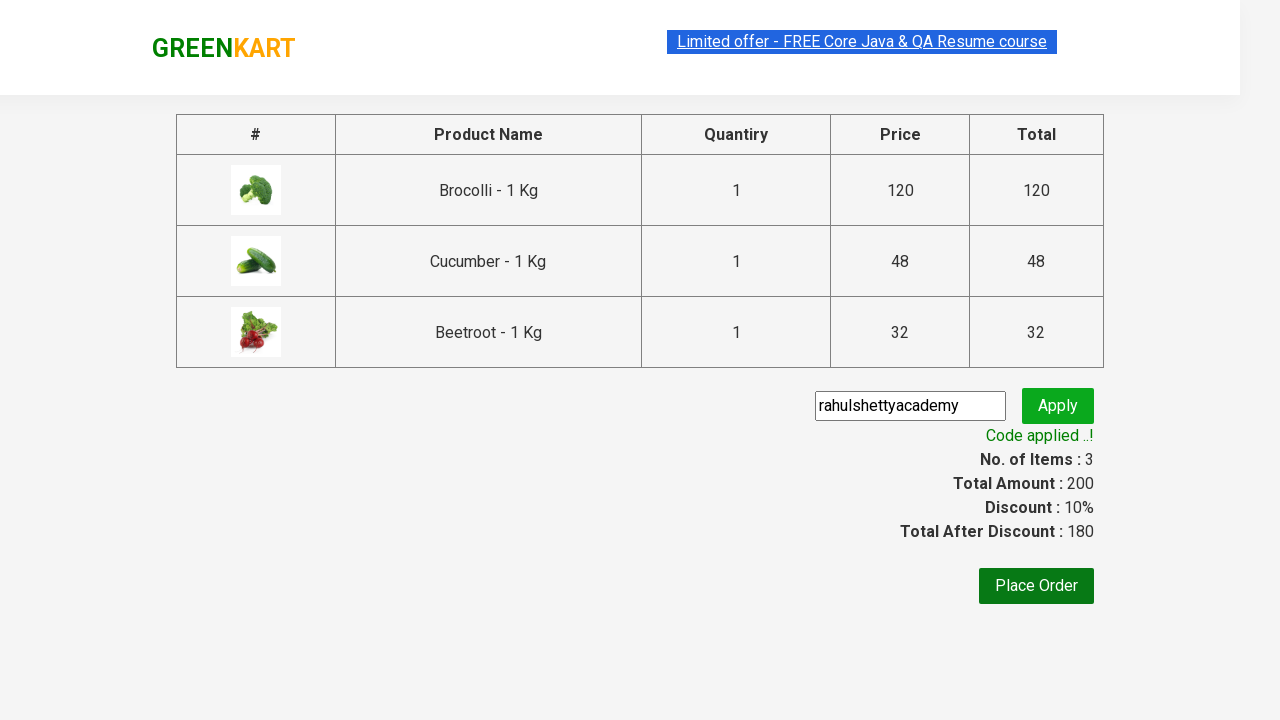